Tests a slow calculator by setting a delay value, performing an addition operation (7+8), and verifying the result displays 15 after waiting for the calculation to complete.

Starting URL: https://bonigarcia.dev/selenium-webdriver-java/slow-calculator.html

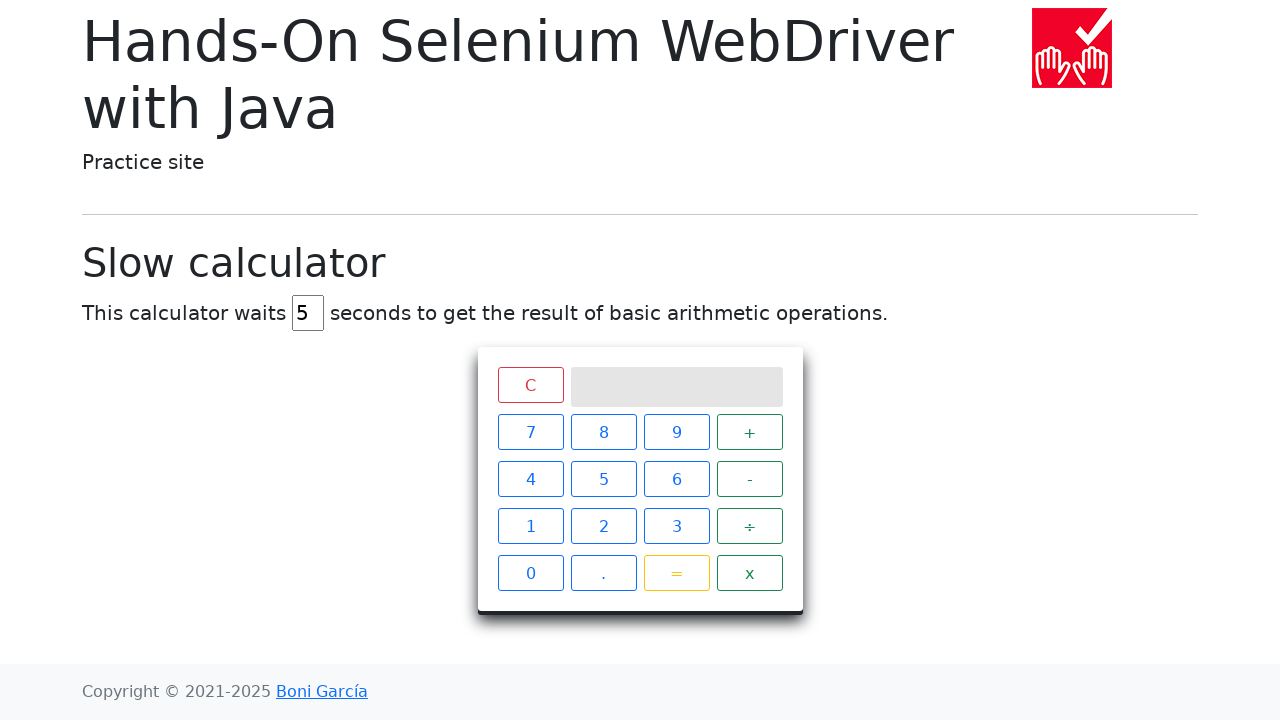

Cleared the delay input field on #delay
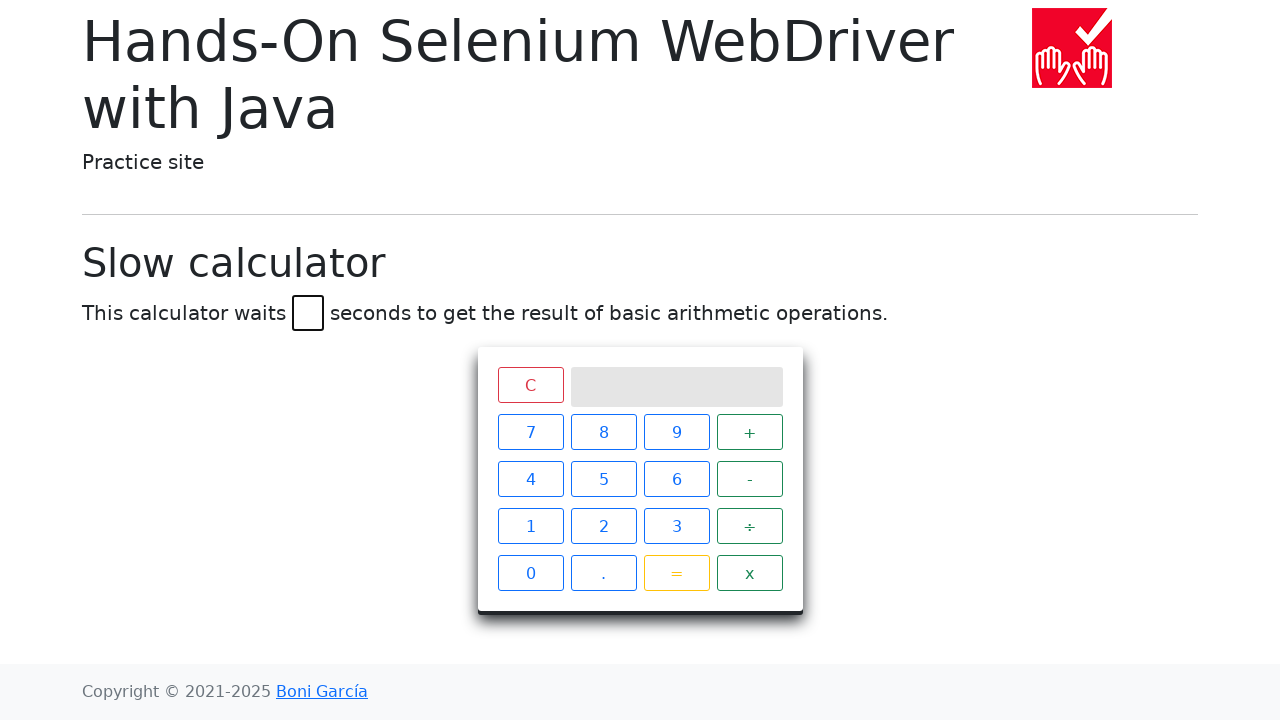

Set delay to 45 seconds on #delay
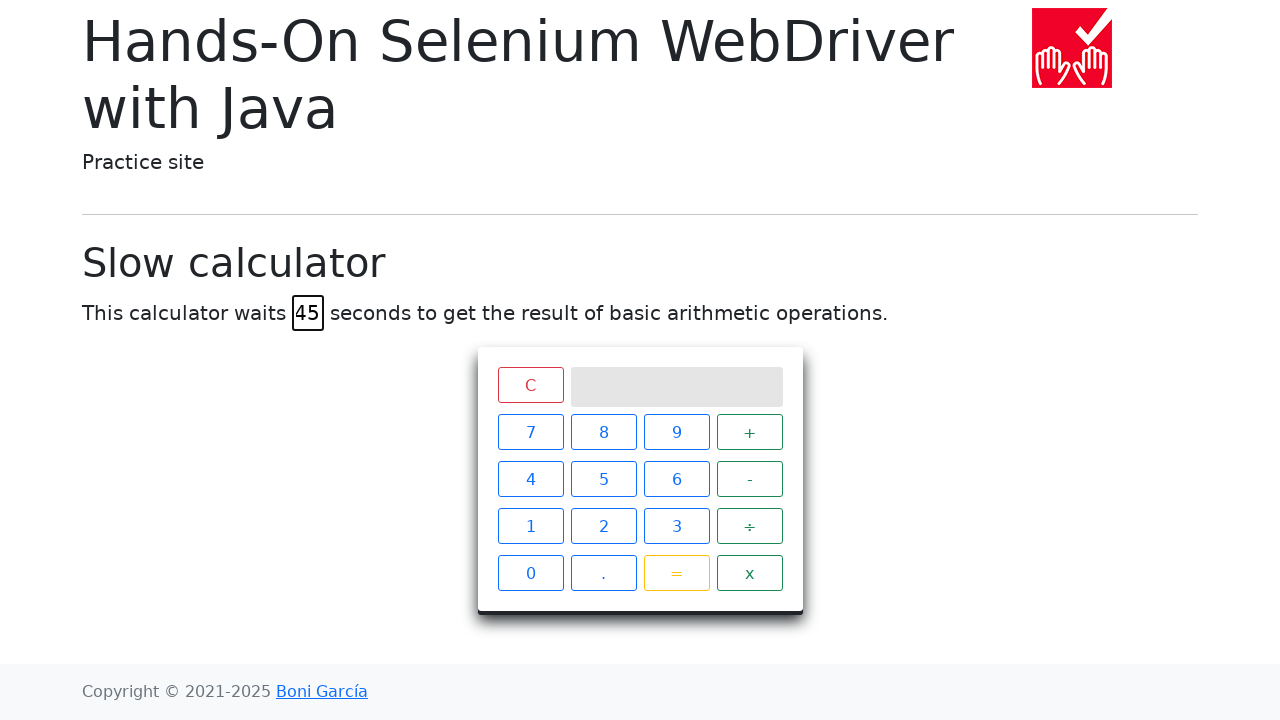

Clicked number 7 at (530, 432) on xpath=//span[text()='7']
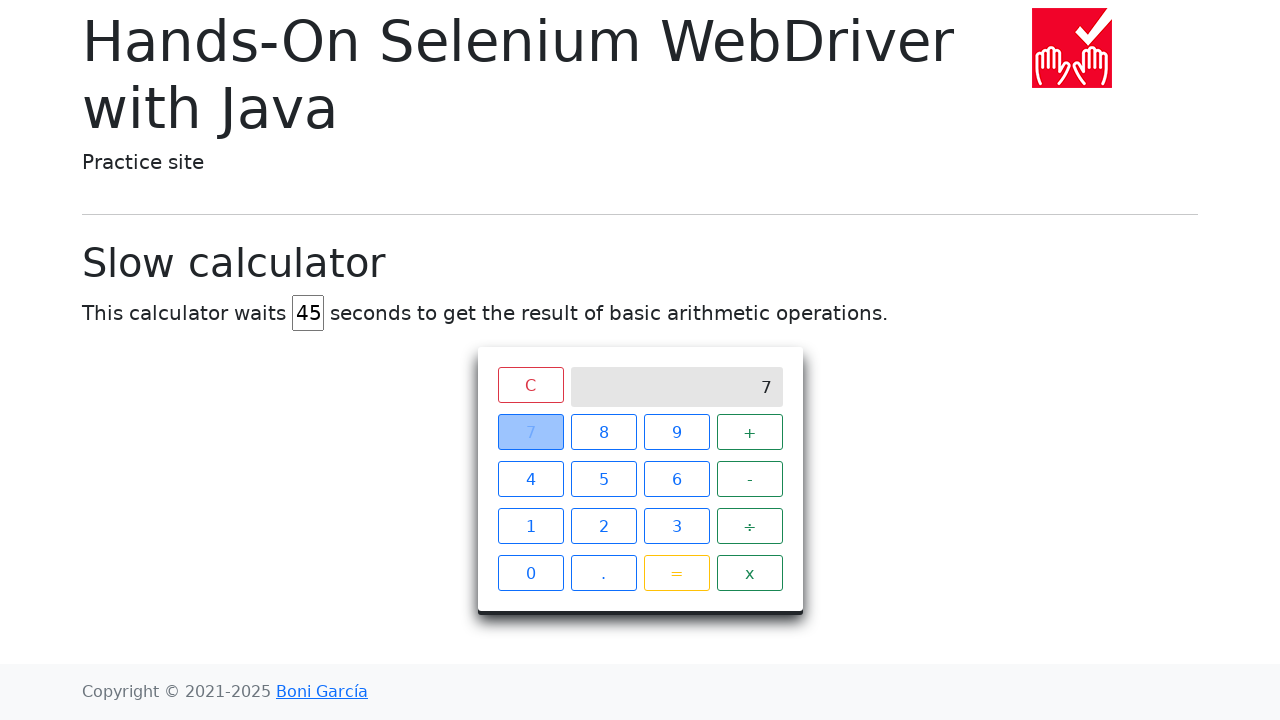

Clicked plus operator at (750, 432) on xpath=//span[text()='+']
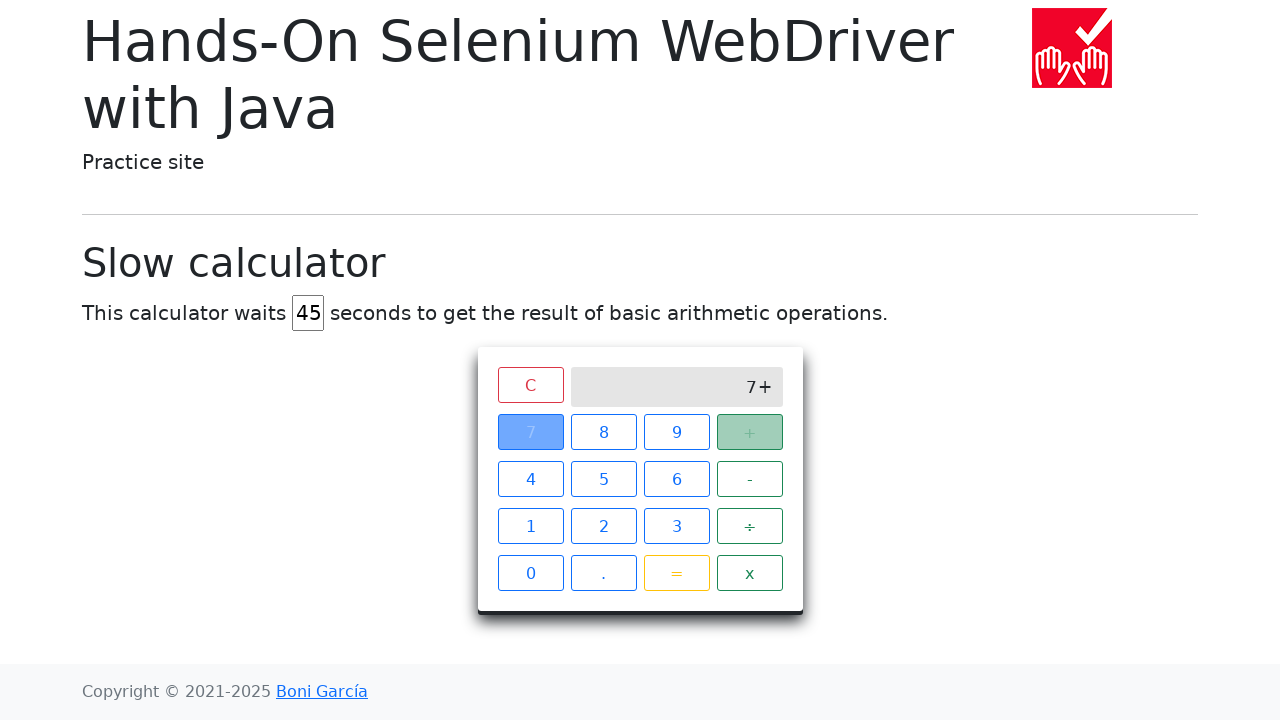

Clicked number 8 at (604, 432) on xpath=//span[text()='8']
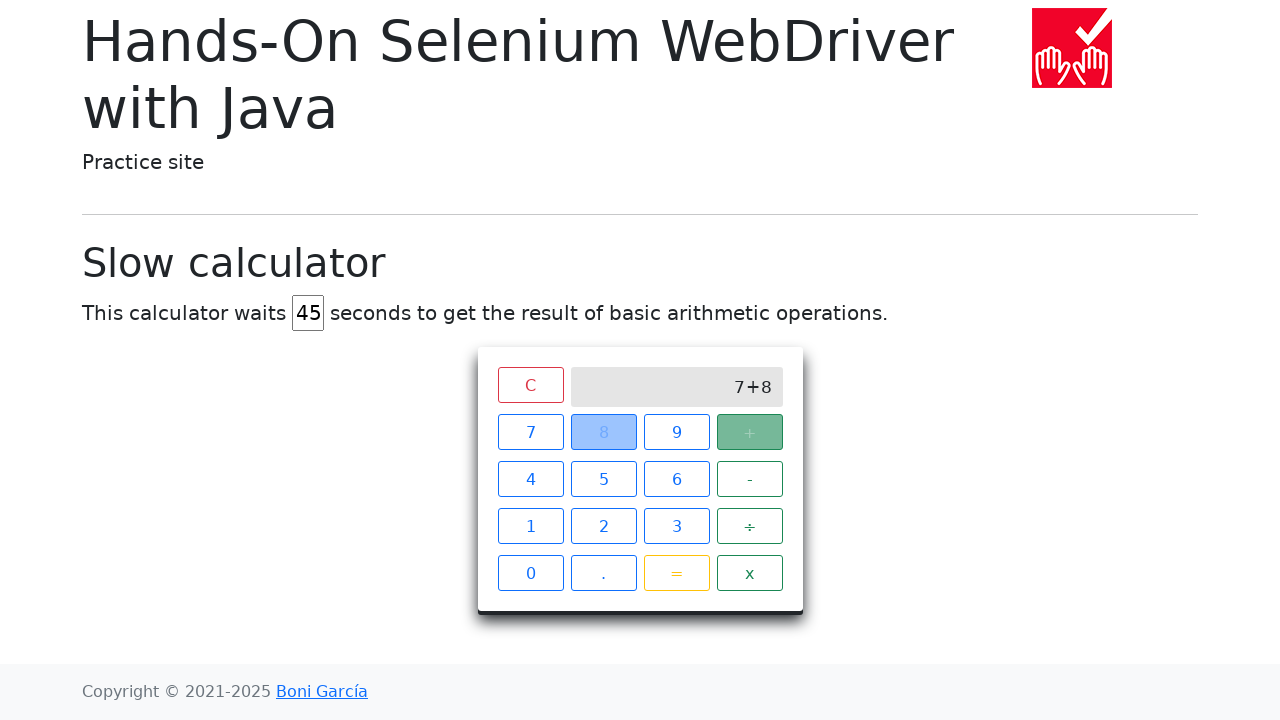

Clicked equals button to perform calculation at (676, 573) on xpath=//span[text()='=']
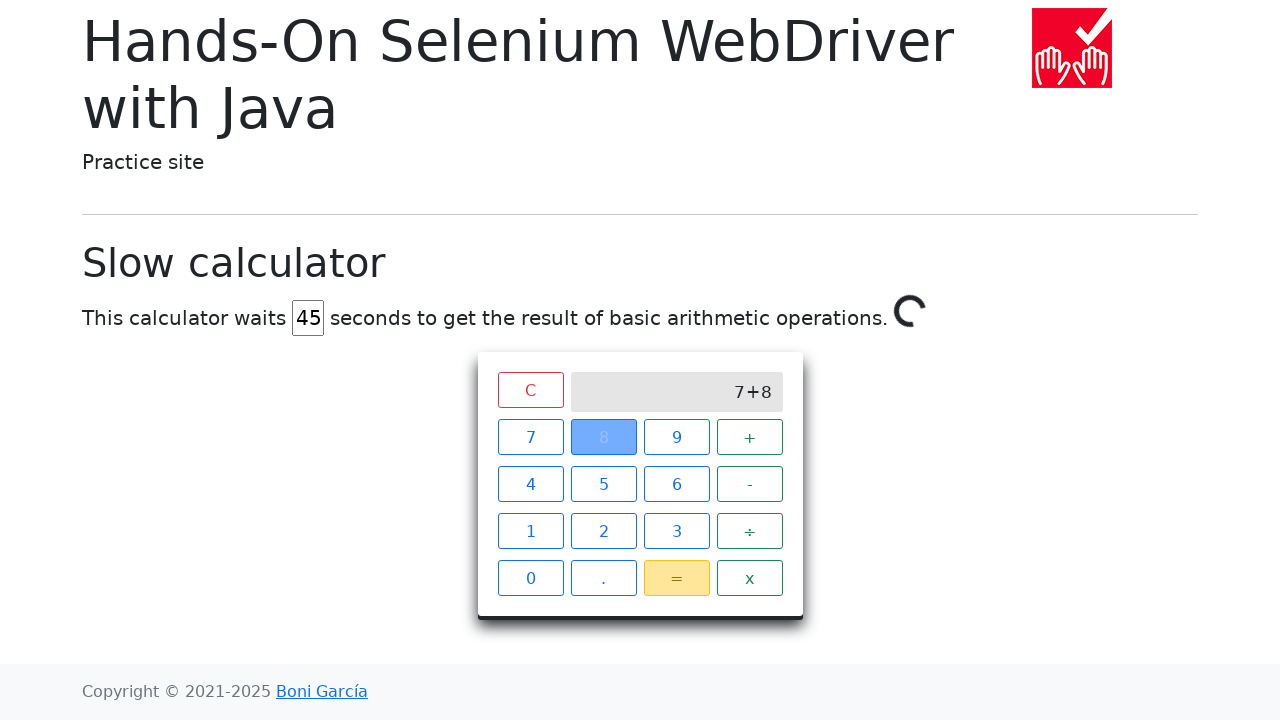

Verified result displays 15 after slow calculation completed
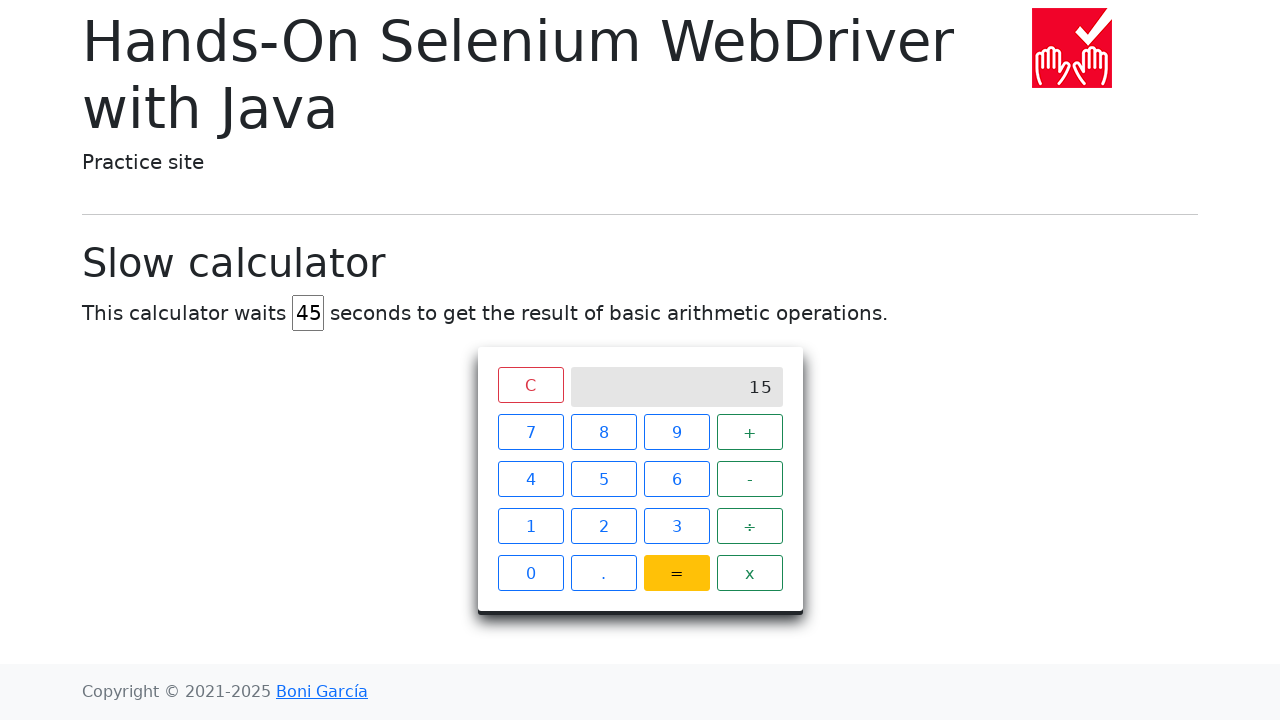

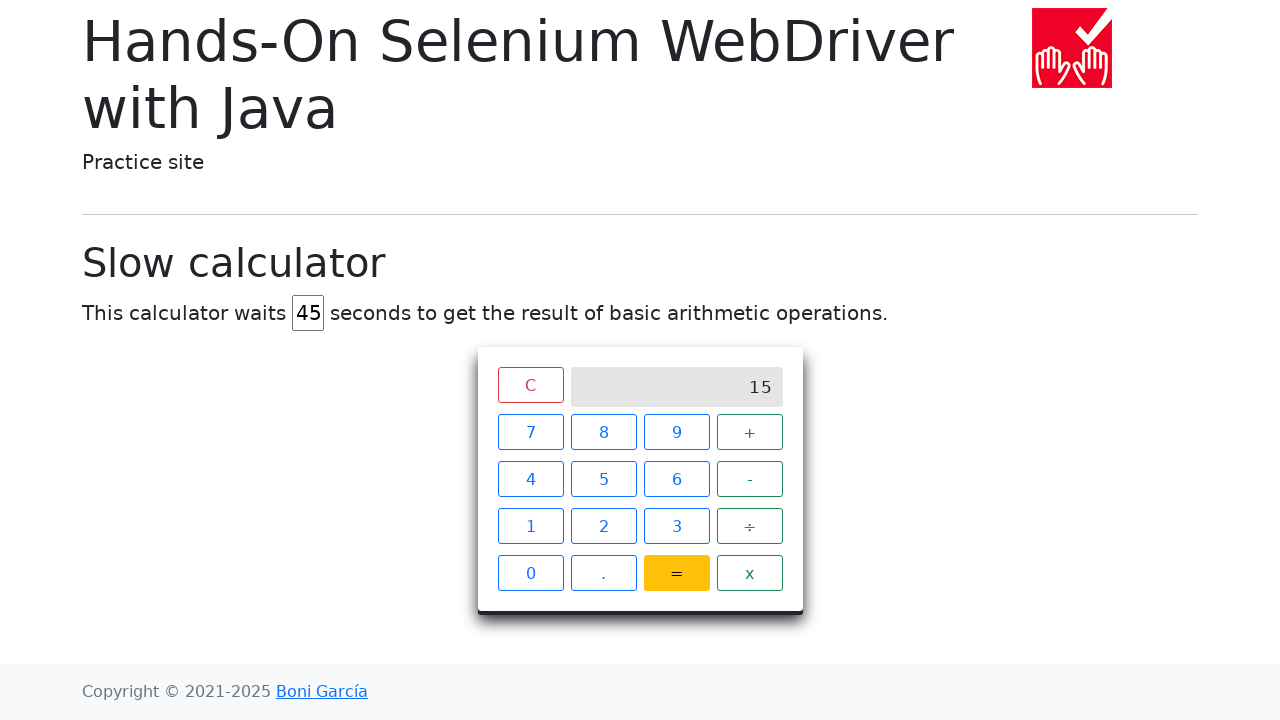